Tests the timer alert functionality on DemoQA by navigating to the Alerts section, clicking the timer alert button, waiting for the alert to appear after 5 seconds, and verifying the alert text.

Starting URL: https://demoqa.com/

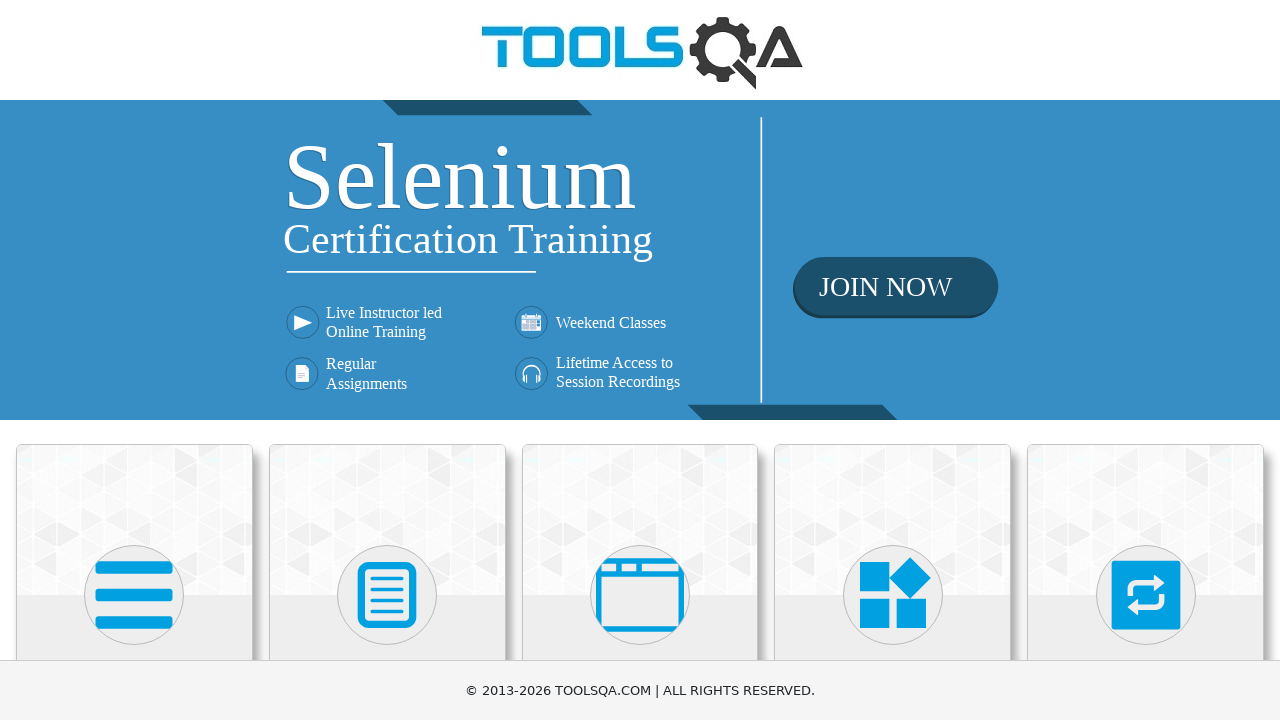

Clicked on 'Alerts, Frame & Windows' card at (640, 360) on xpath=//div[@class='card-body']/h5[text()='Alerts, Frame & Windows']
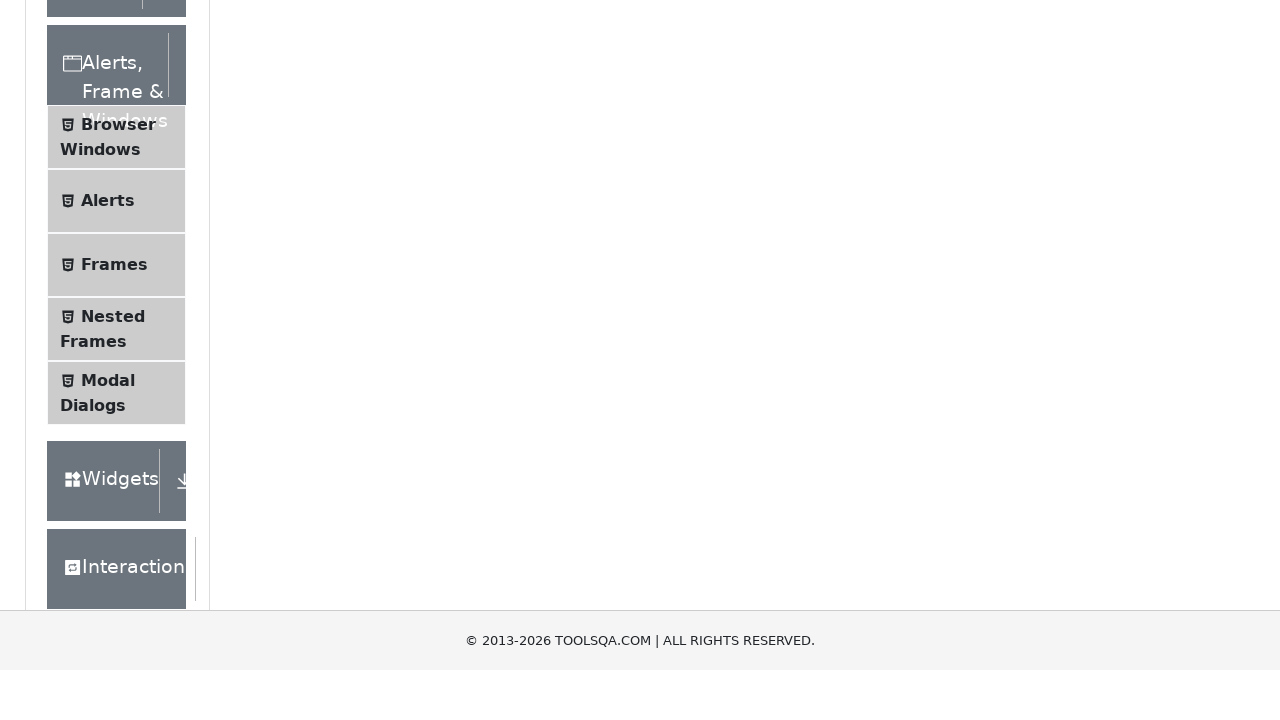

Clicked on 'Alerts' menu item at (108, 501) on xpath=//span[text()='Alerts']
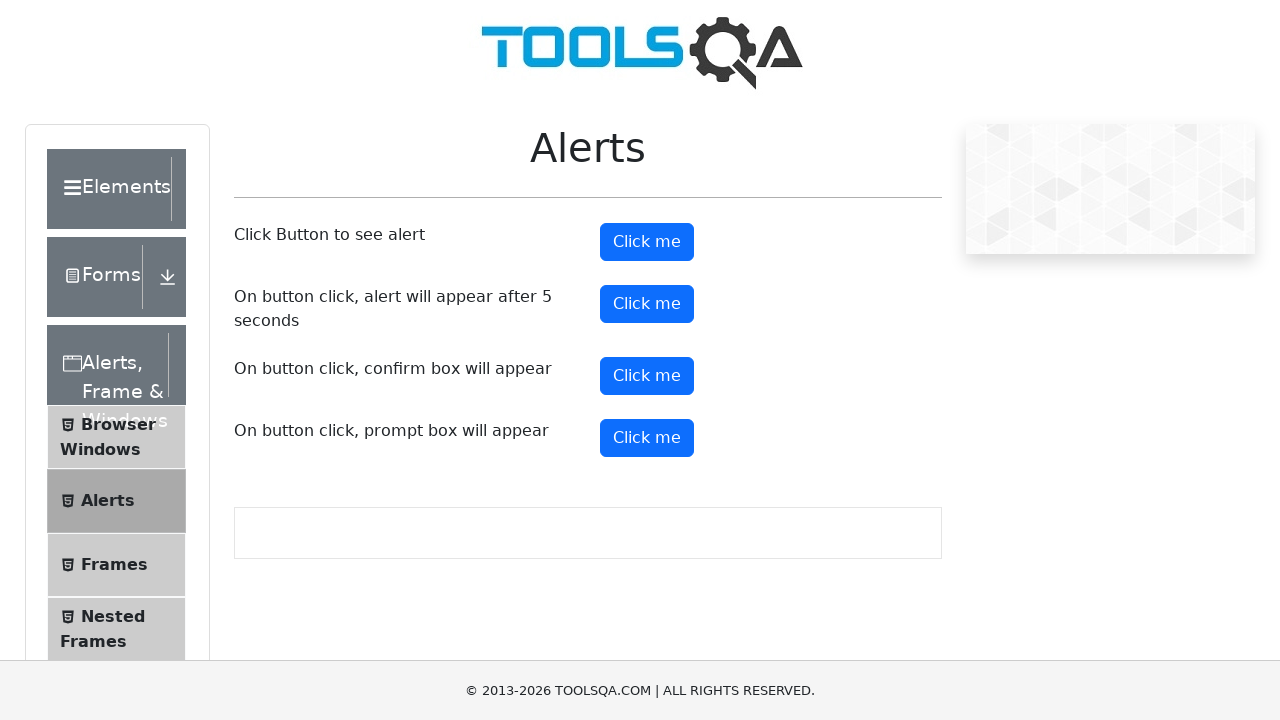

Clicked the timer alert button at (647, 304) on #timerAlertButton
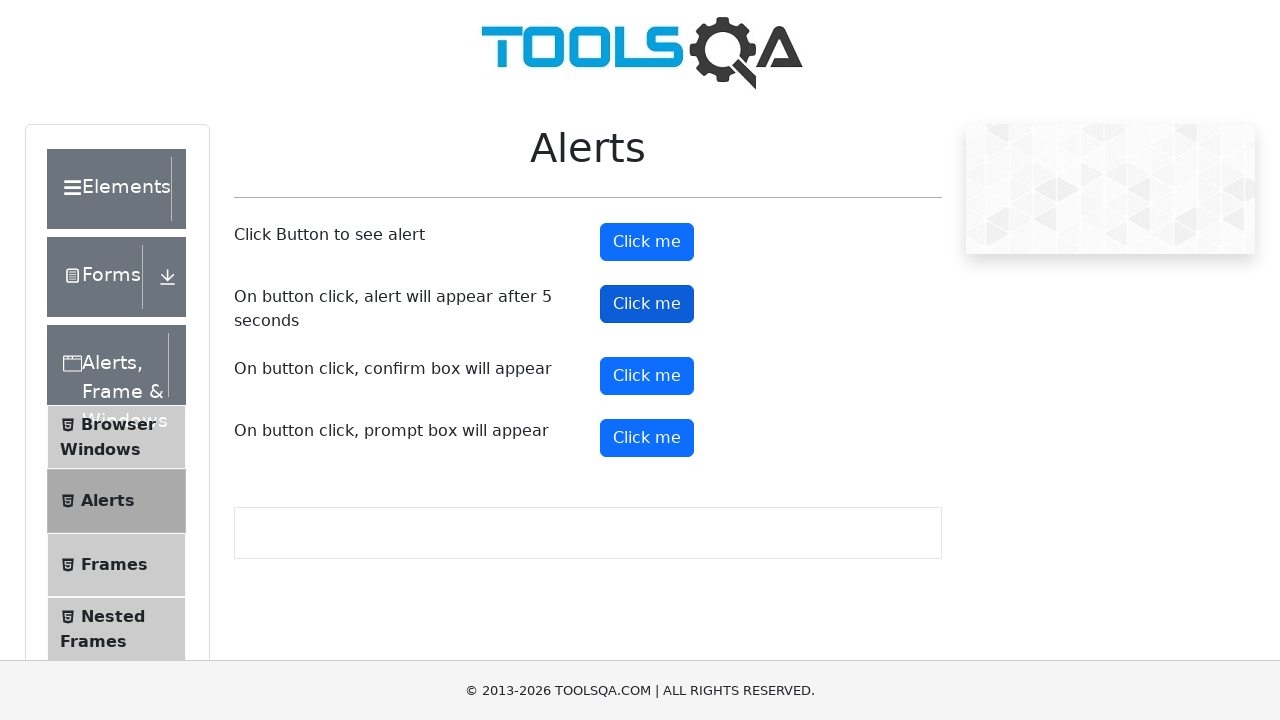

Set up dialog handler to accept alerts
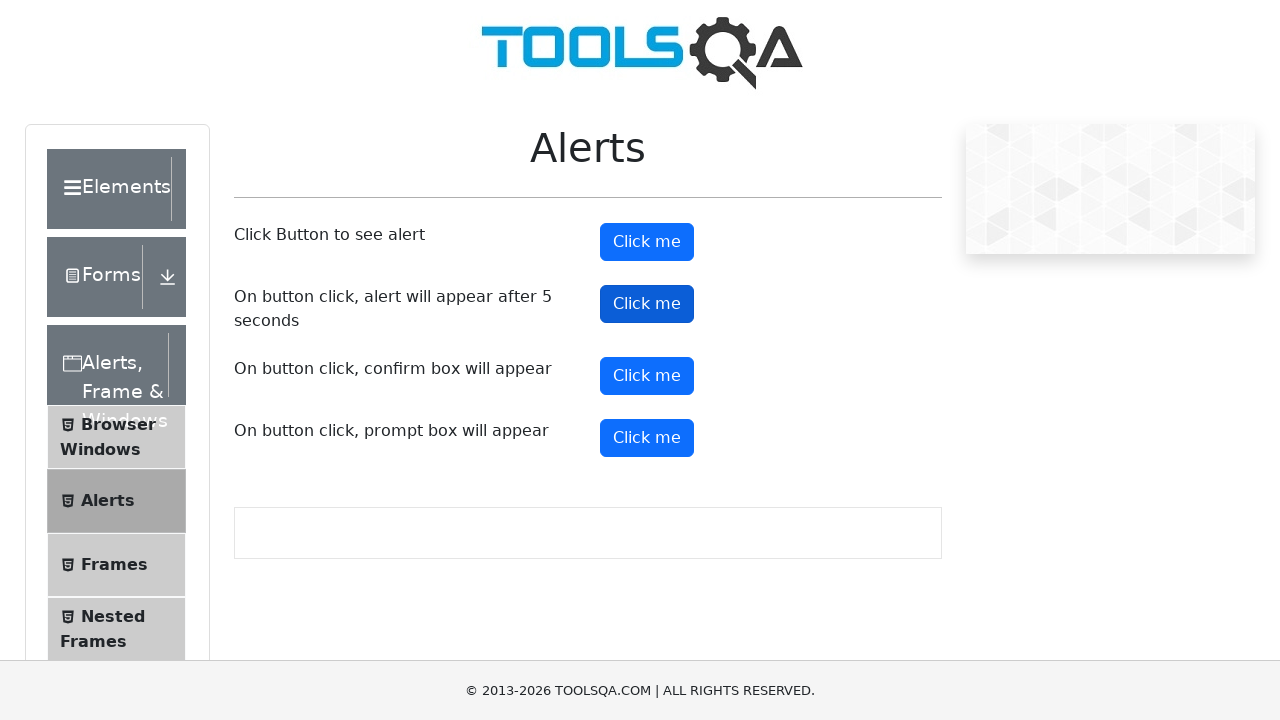

Waited 6 seconds for timer alert to appear and be accepted
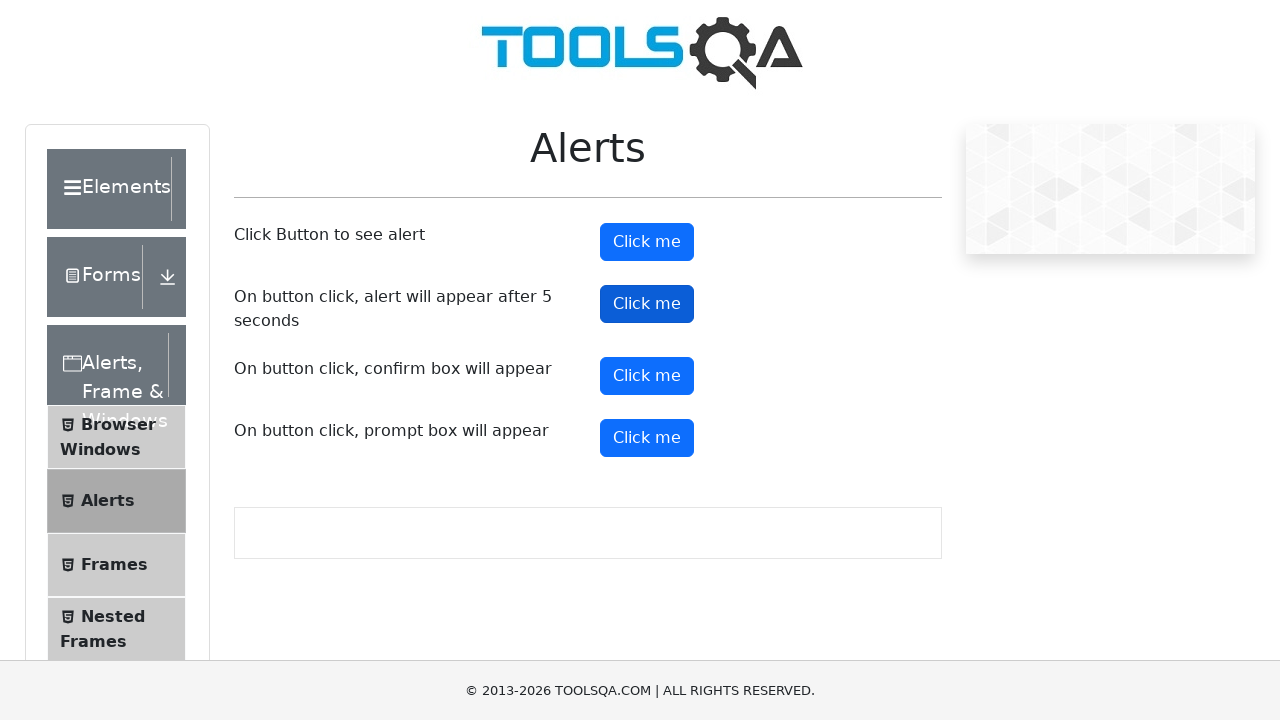

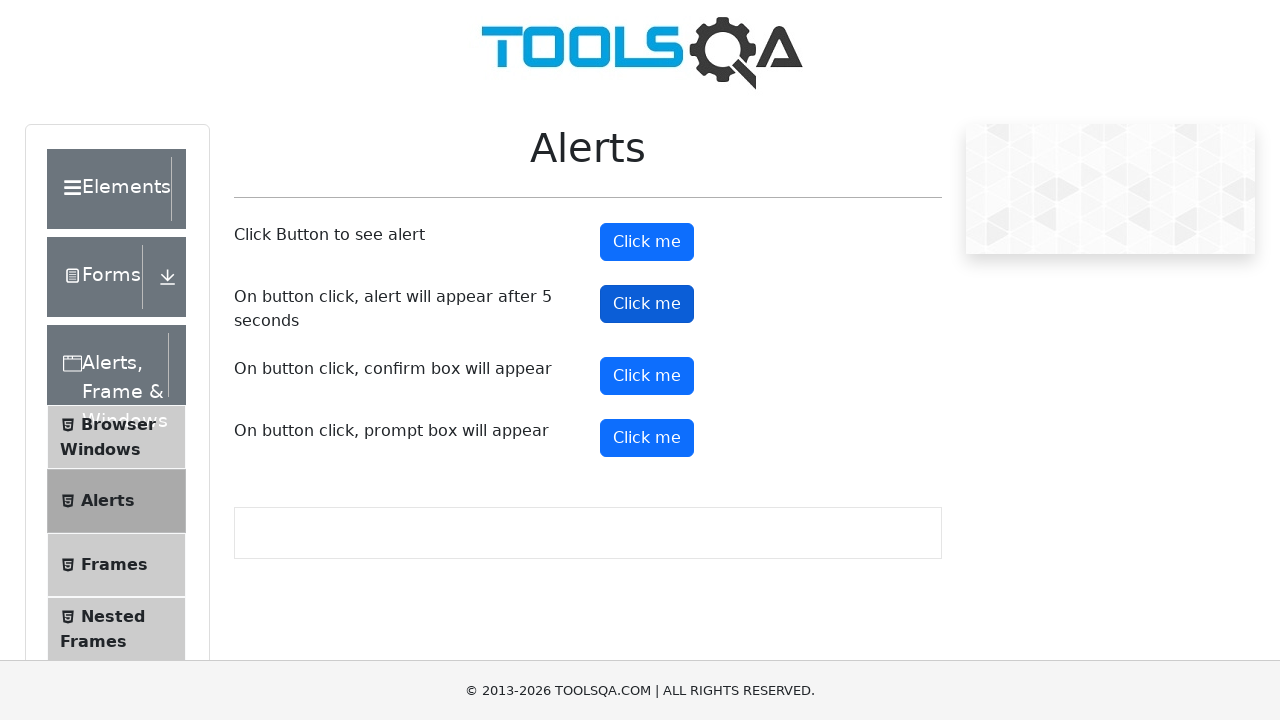